Tests text input functionality by filling text box, clearing it, and filling it again, then fills password and textarea fields

Starting URL: https://www.selenium.dev/selenium/web/web-form.html

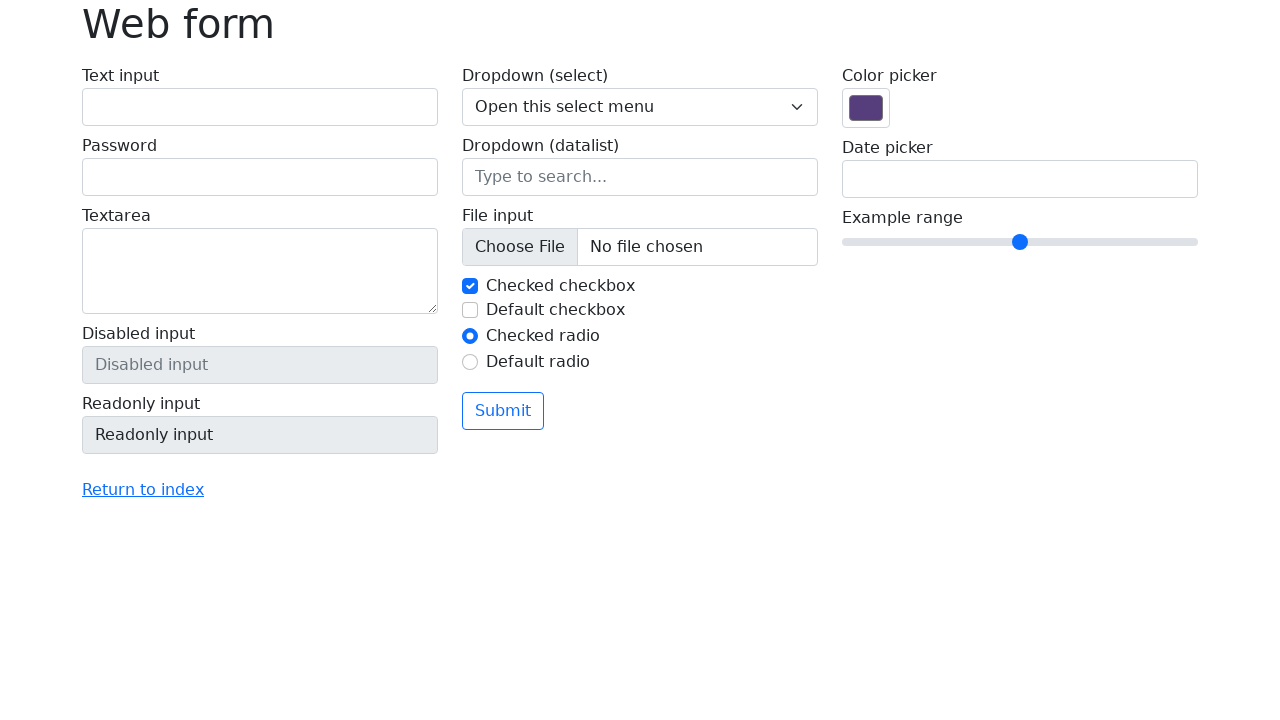

Filled text box with 'Hello' on #my-text-id
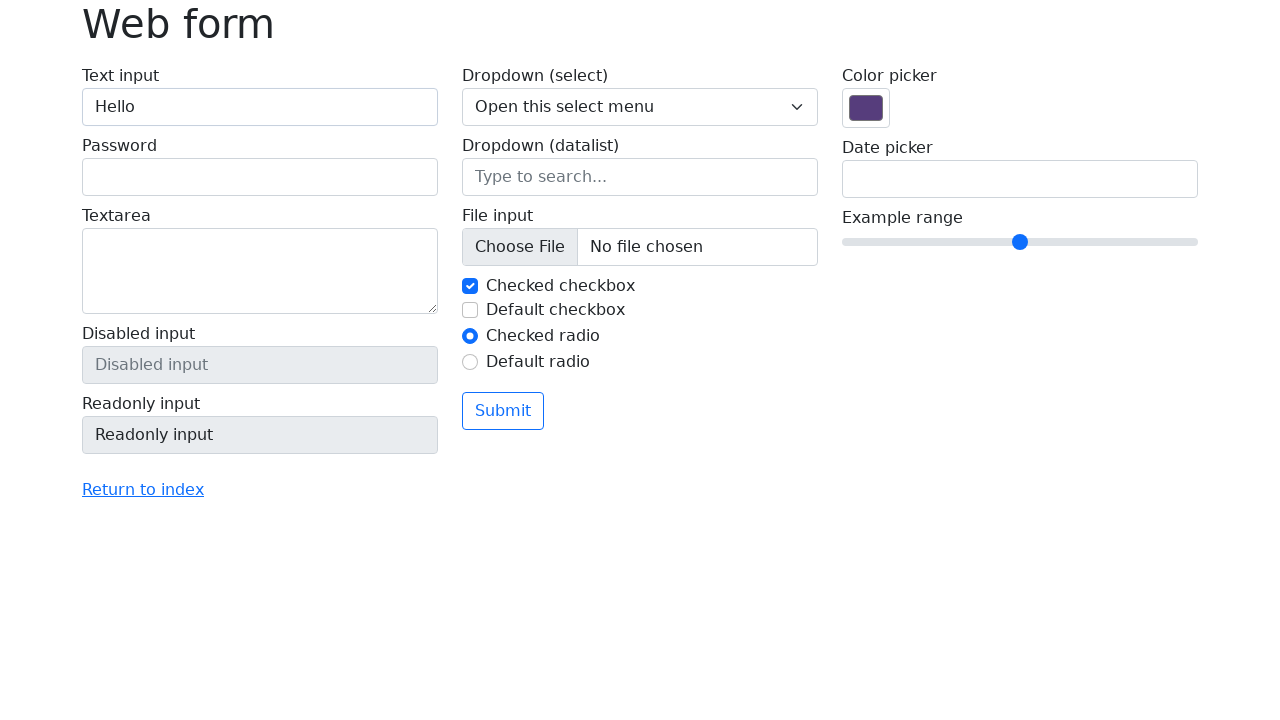

Cleared text box on #my-text-id
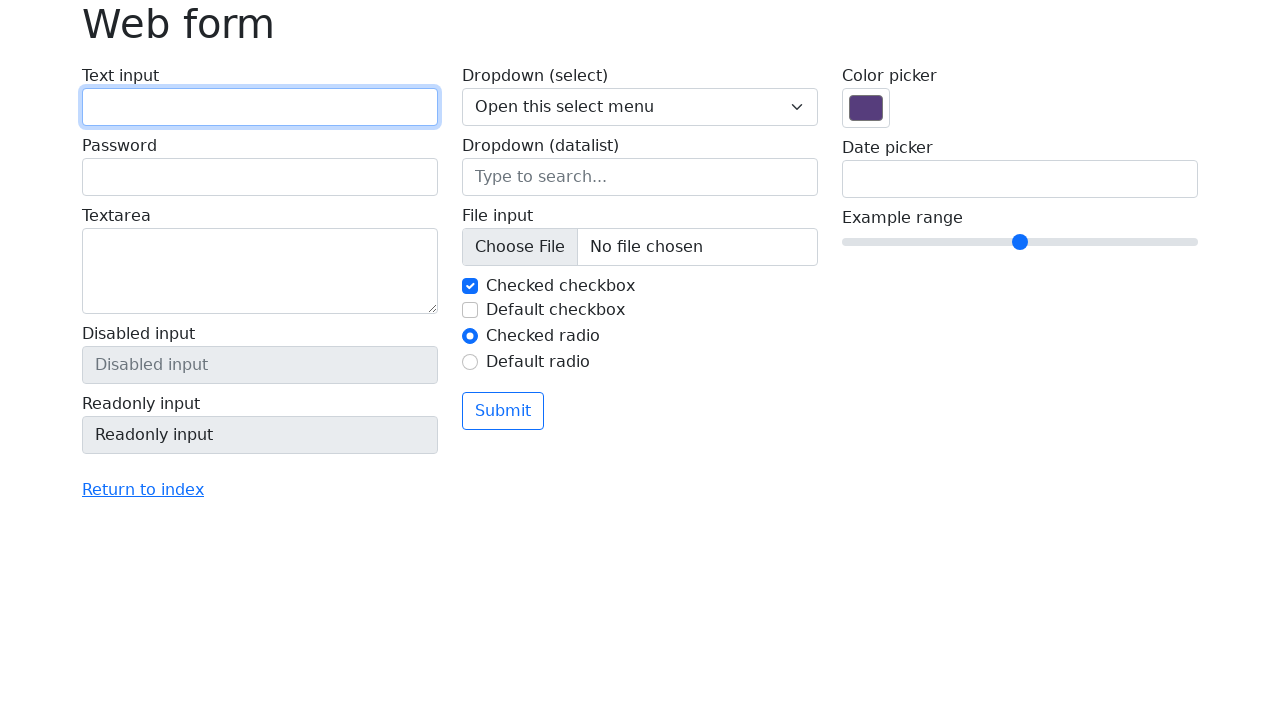

Filled text box with 'Hello' again on #my-text-id
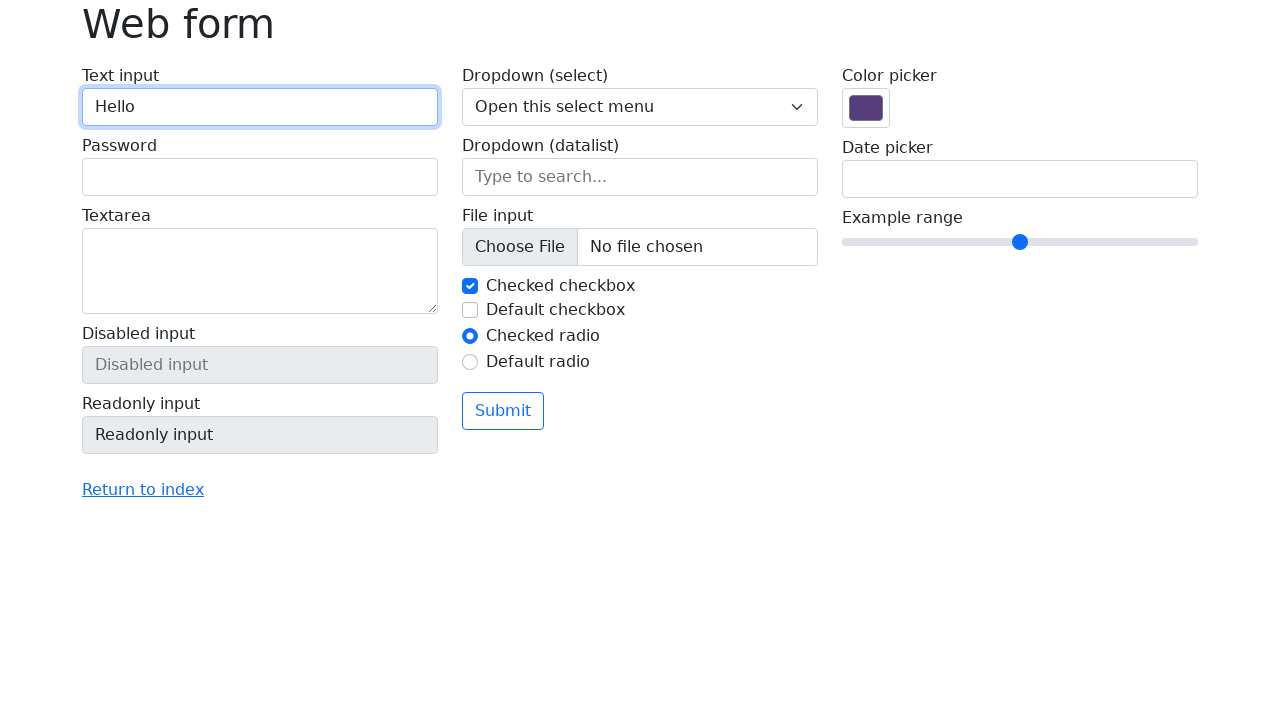

Filled password field with 'Password' on input[name='my-password']
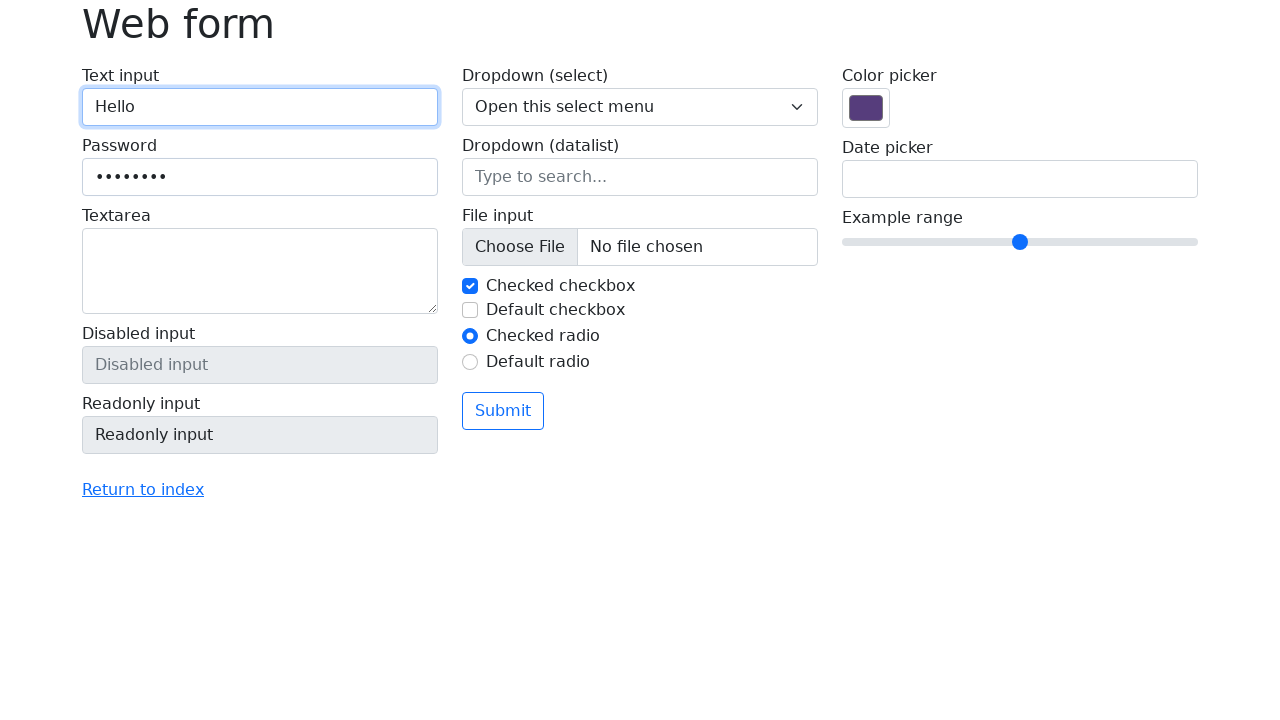

Cleared password field on input[name='my-password']
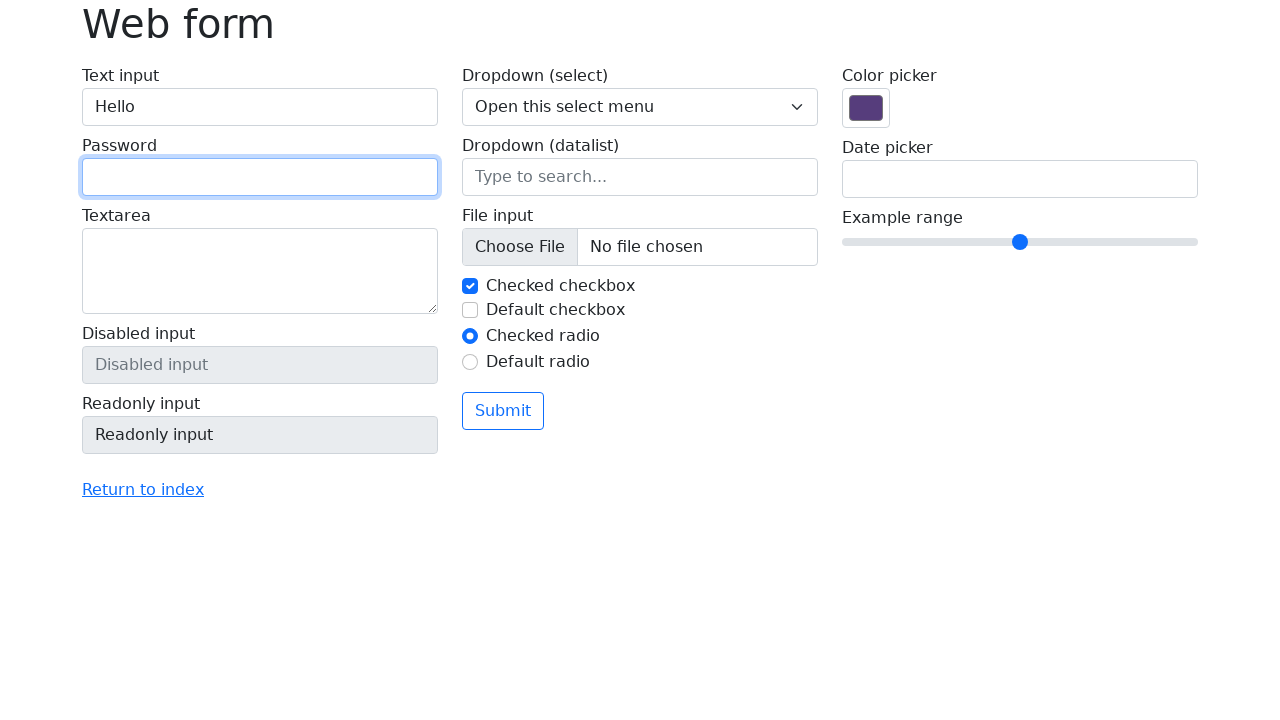

Filled password field with 'Password' again on input[name='my-password']
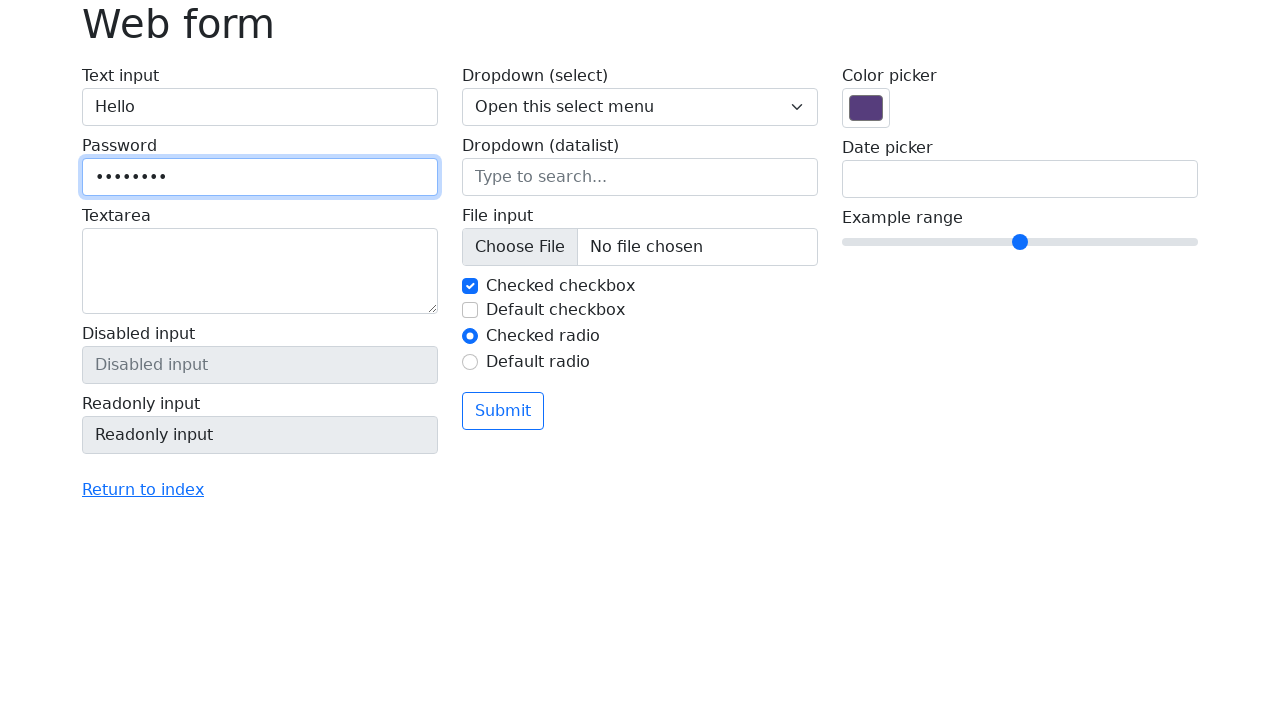

Filled textarea with 'New Delhi' on textarea[name='my-textarea']
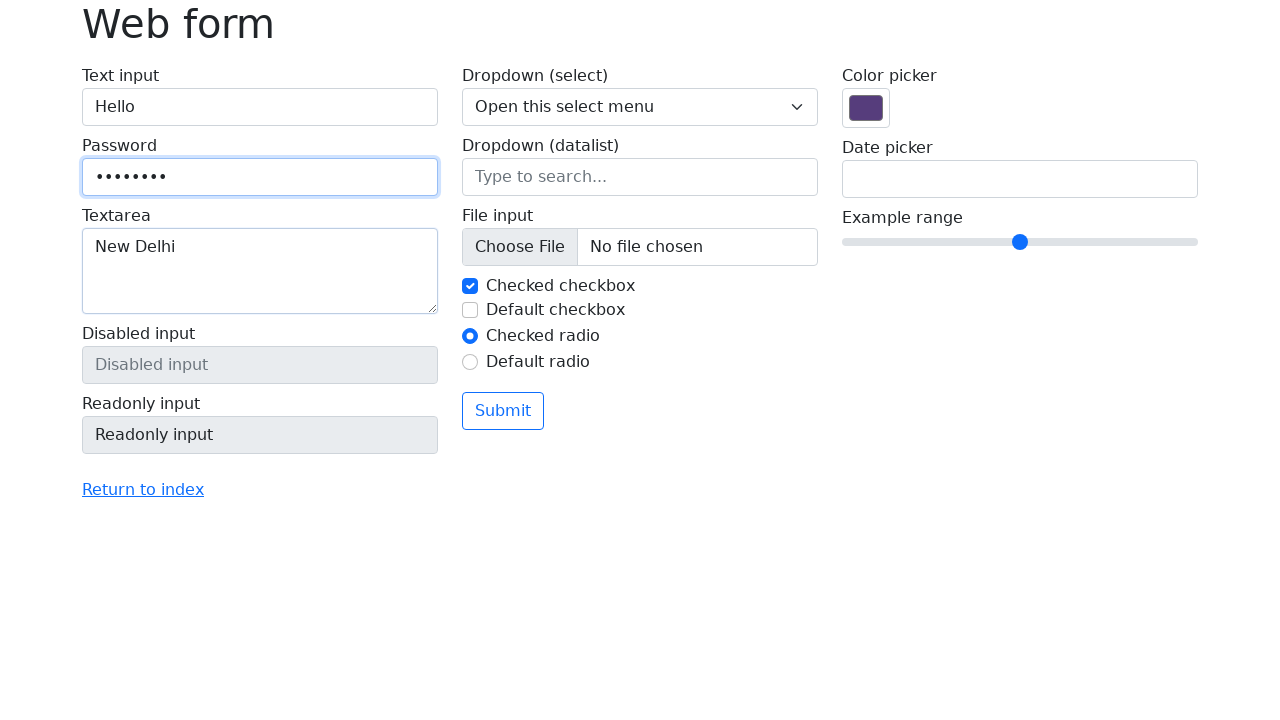

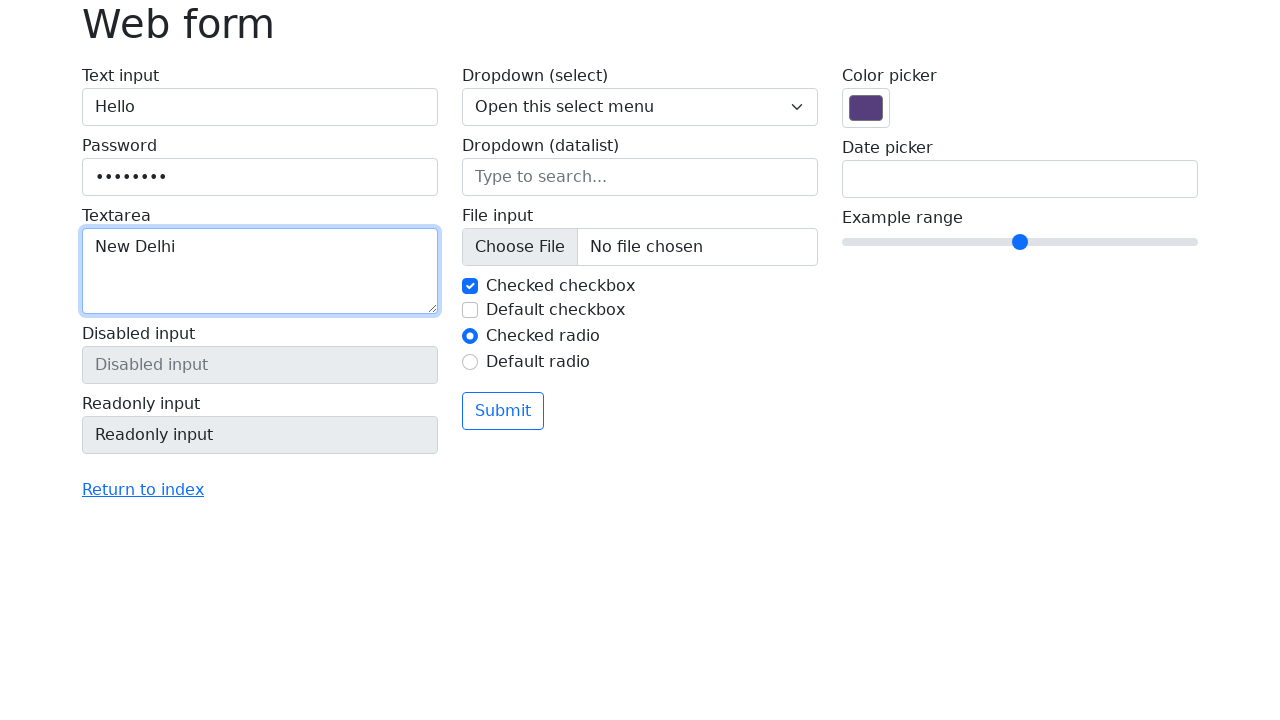